Tests navigation to the login page on an e-commerce playground site by hovering over the "My account" button and clicking the "Login" link.

Starting URL: https://ecommerce-playground.lambdatest.io/

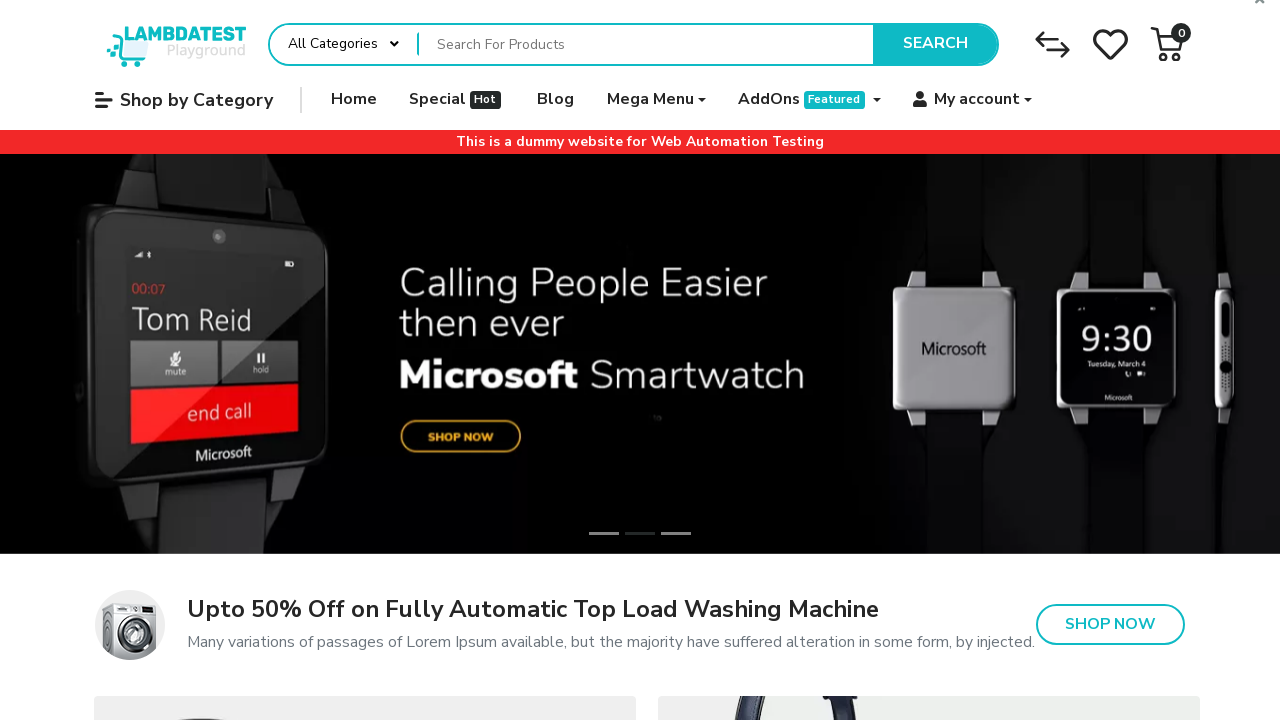

Hovered over 'My account' button to reveal dropdown menu at (973, 100) on internal:role=button[name=" My account"i]
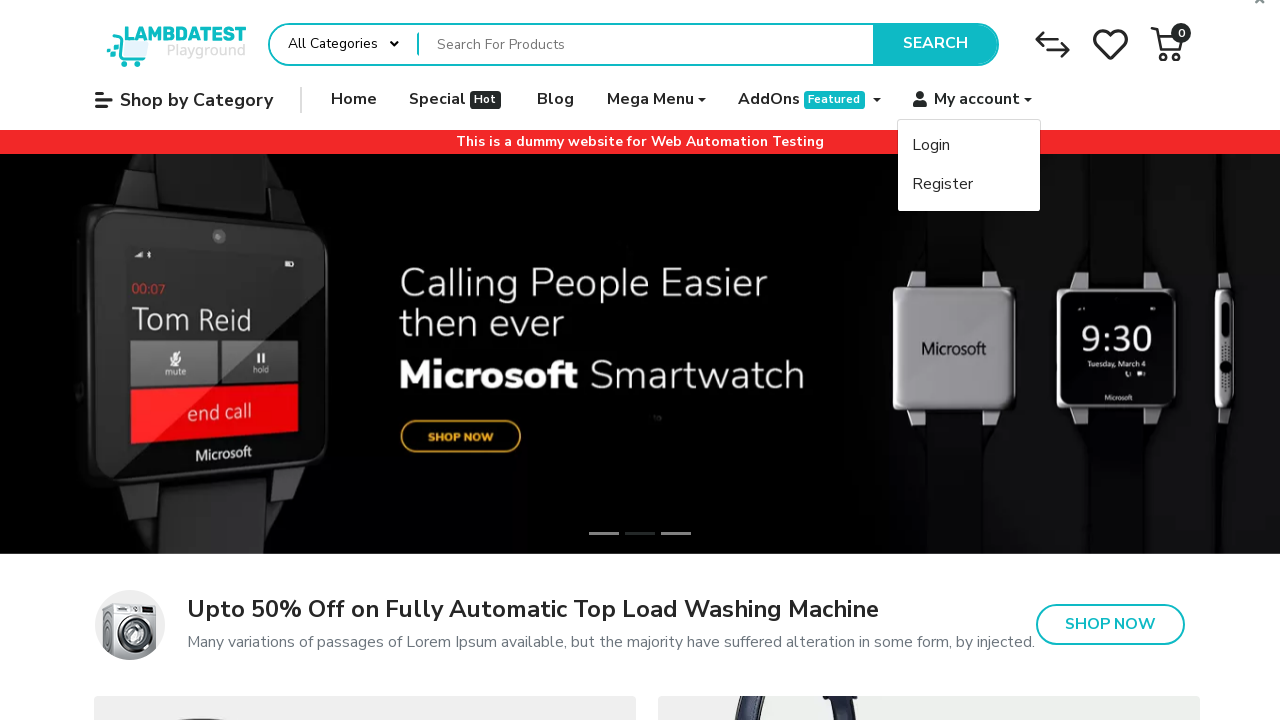

Clicked 'Login' link in the dropdown menu at (931, 146) on xpath=//span[normalize-space()='Login']
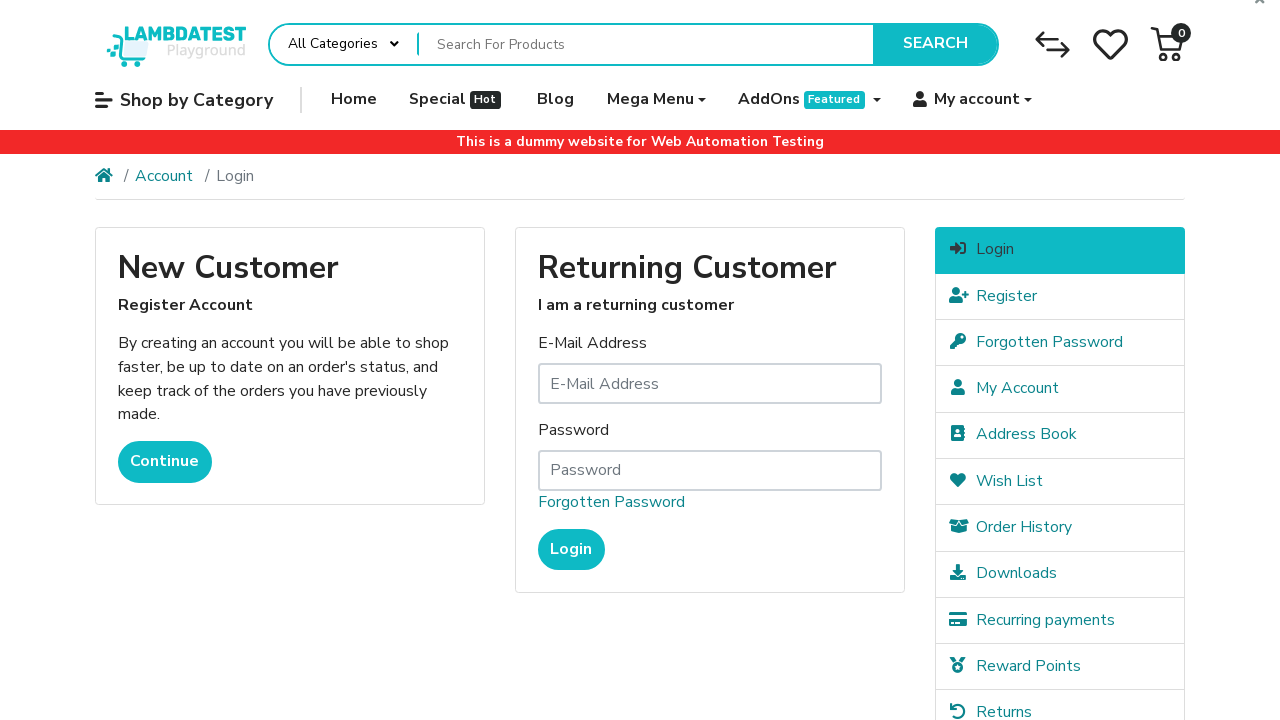

Login page loaded successfully
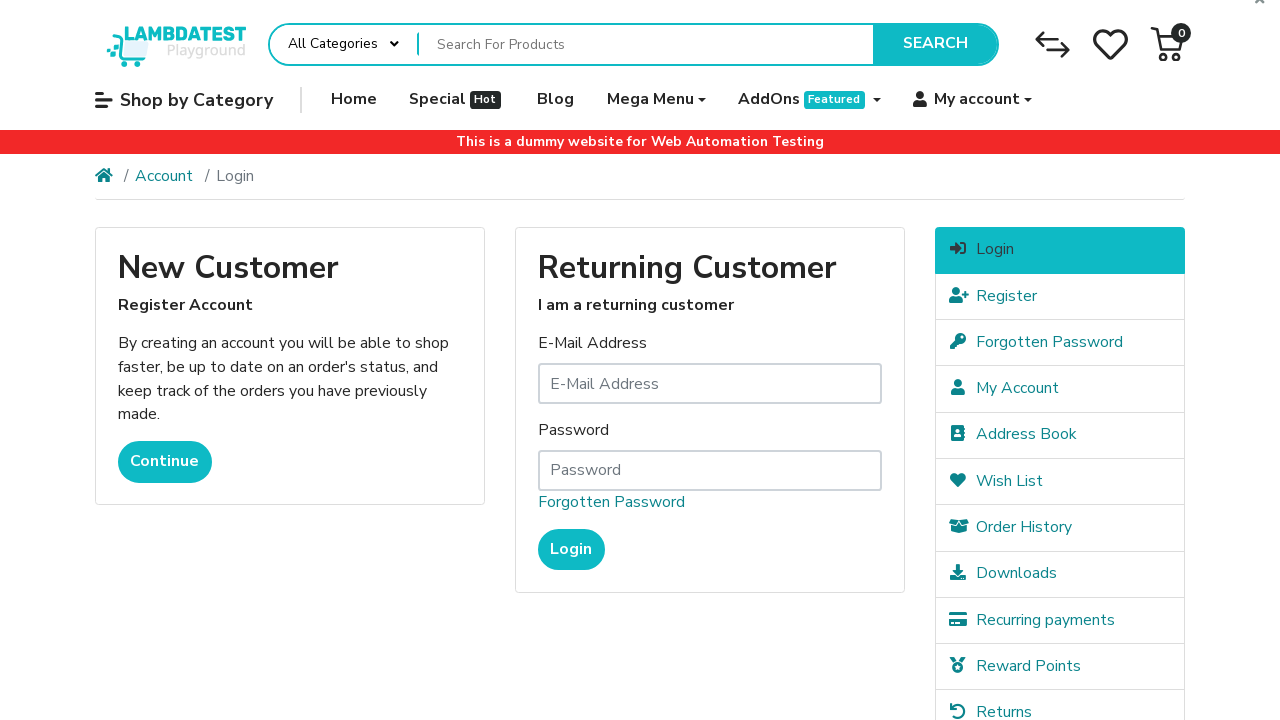

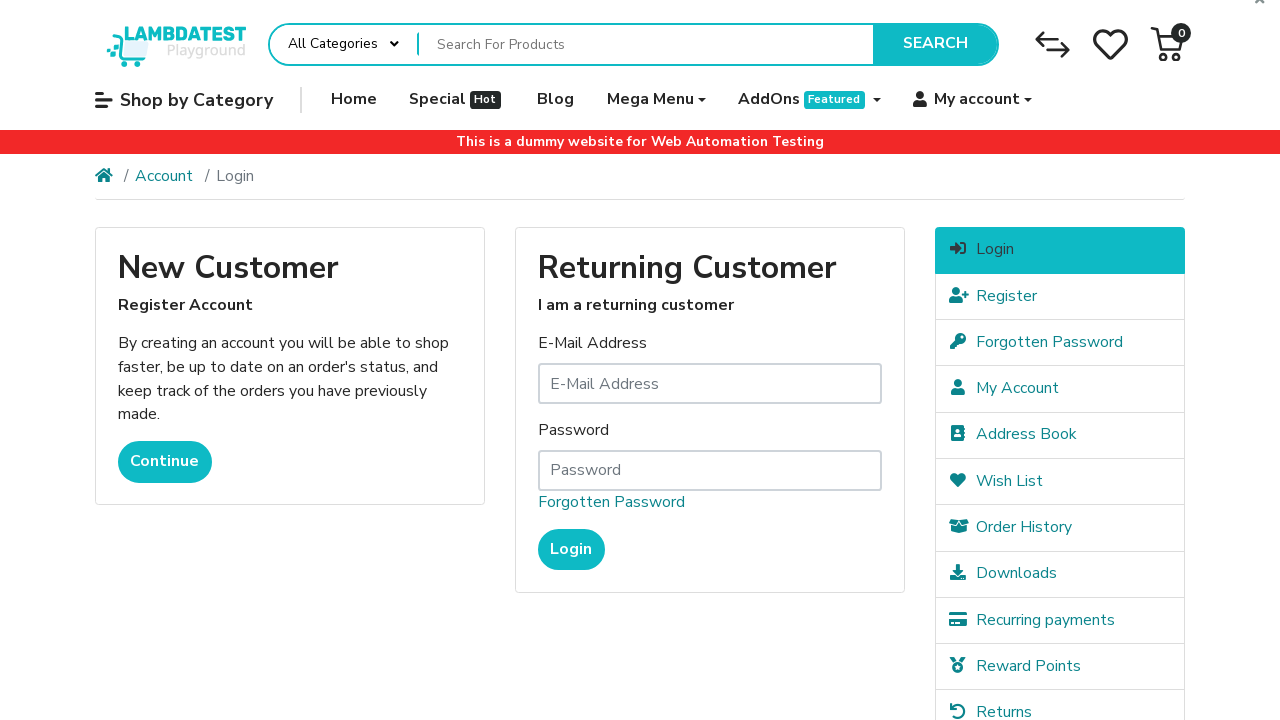